Searches for high-speed train tickets only

Starting URL: https://www.12306.cn/index/index.html

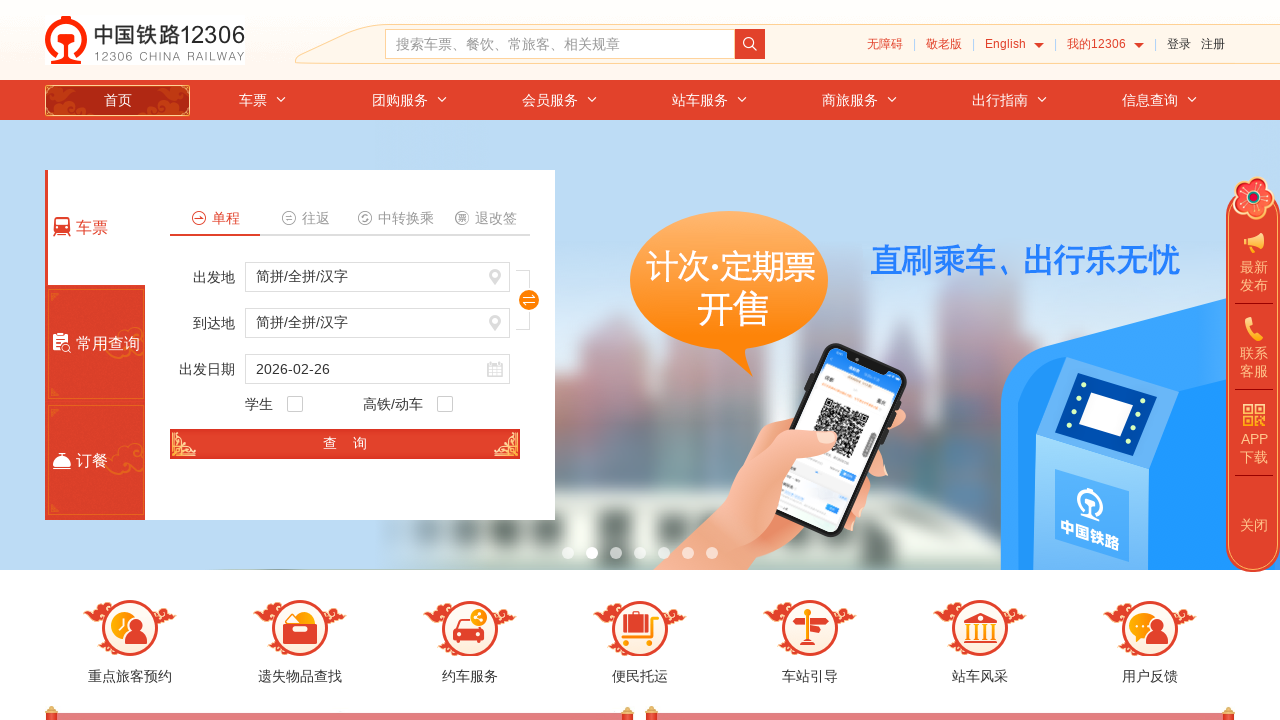

Filled departure station with '北京北' on #fromStationText
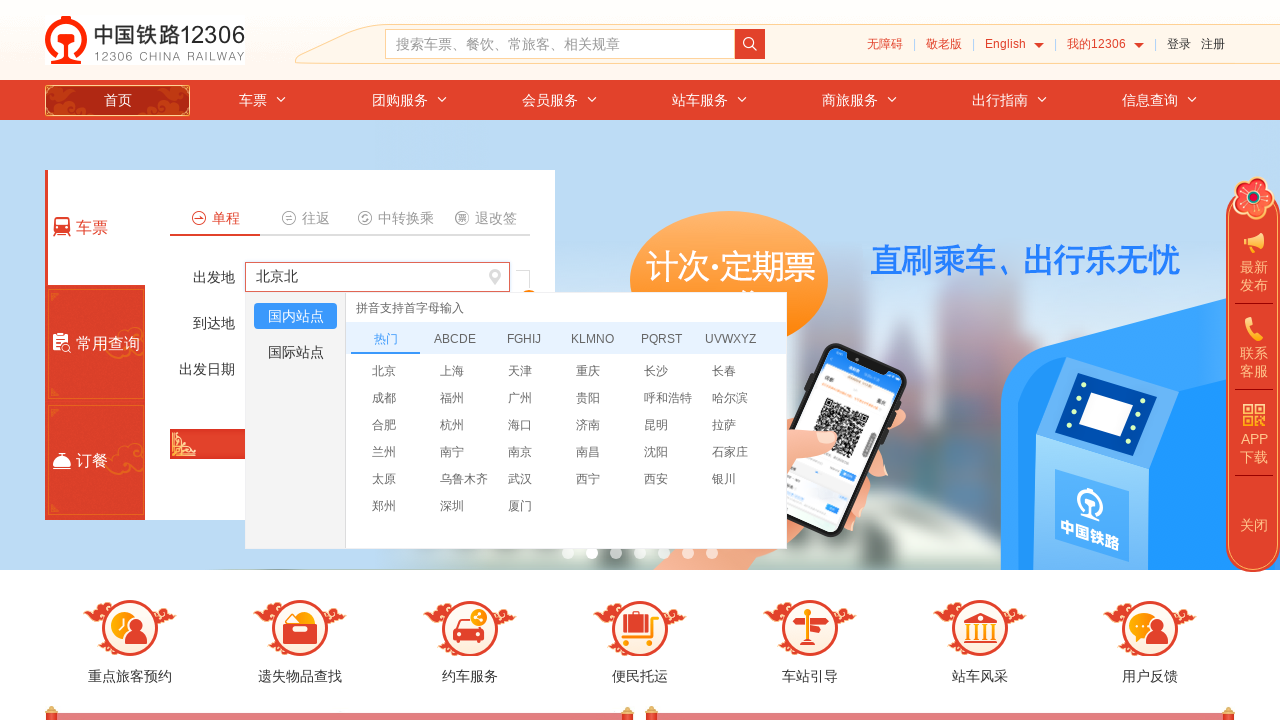

Pressed Enter to confirm departure station
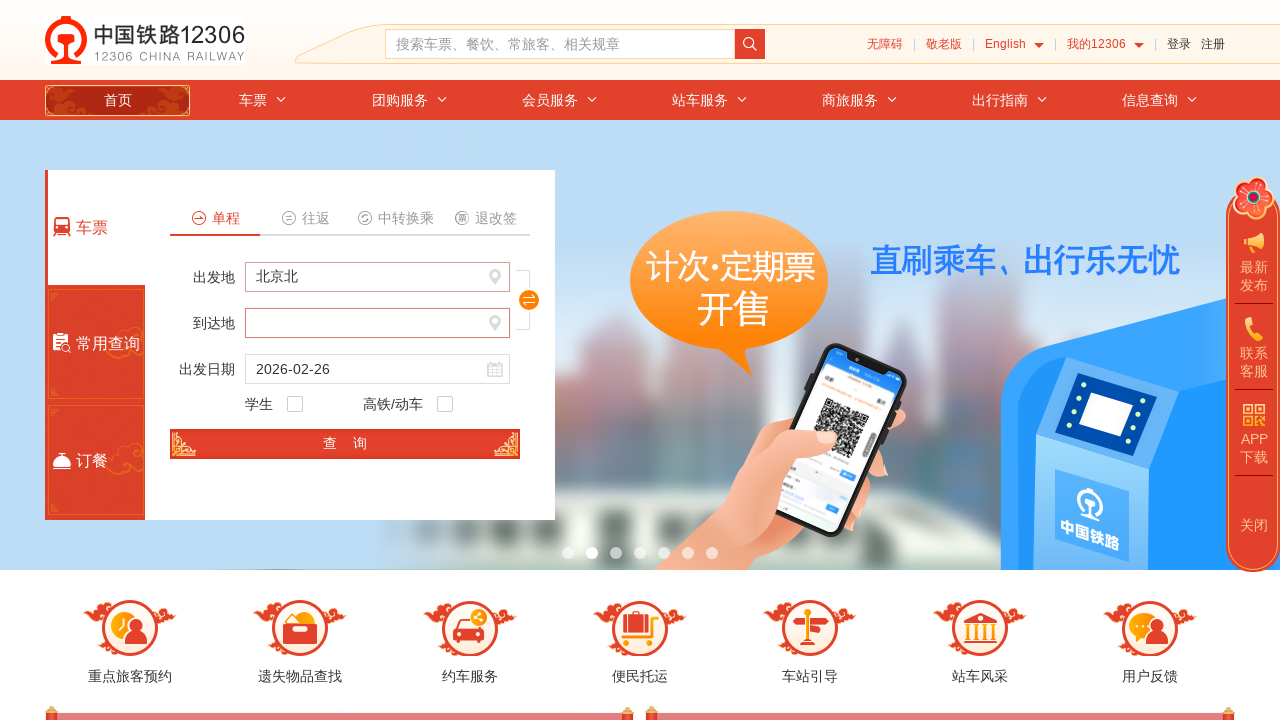

Filled arrival station with '南京' on #toStationText
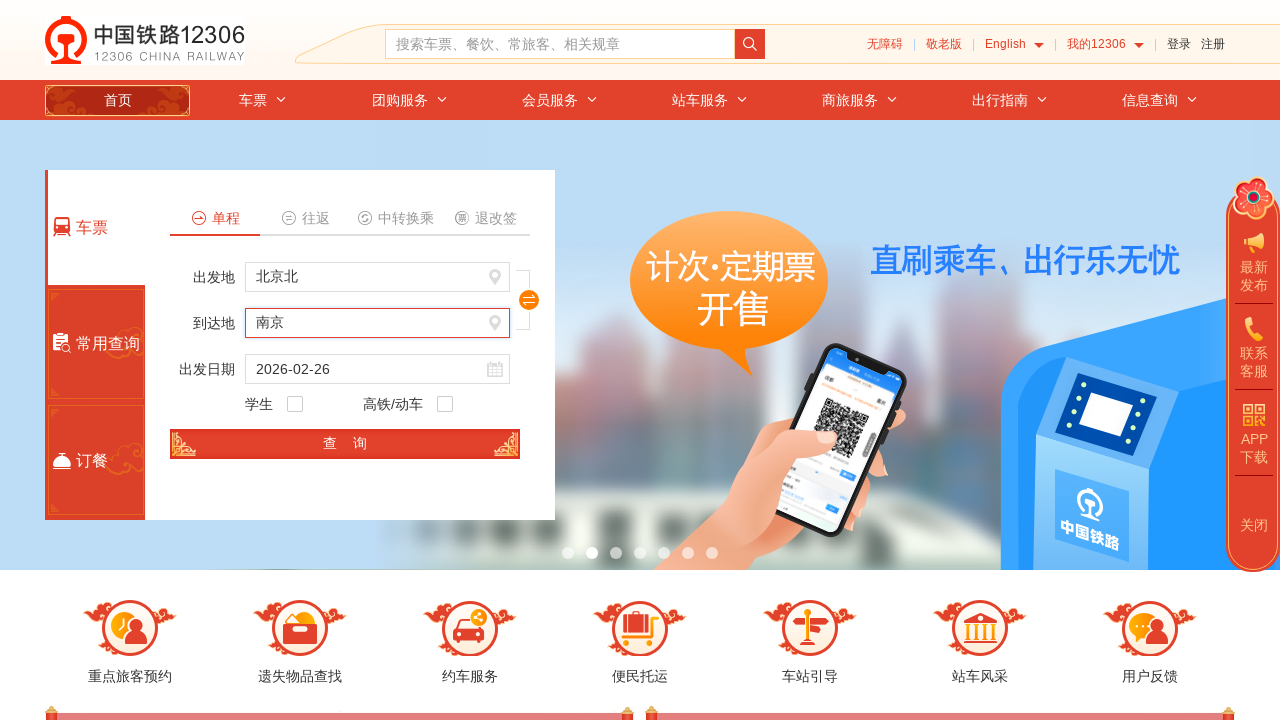

Pressed Enter to confirm arrival station
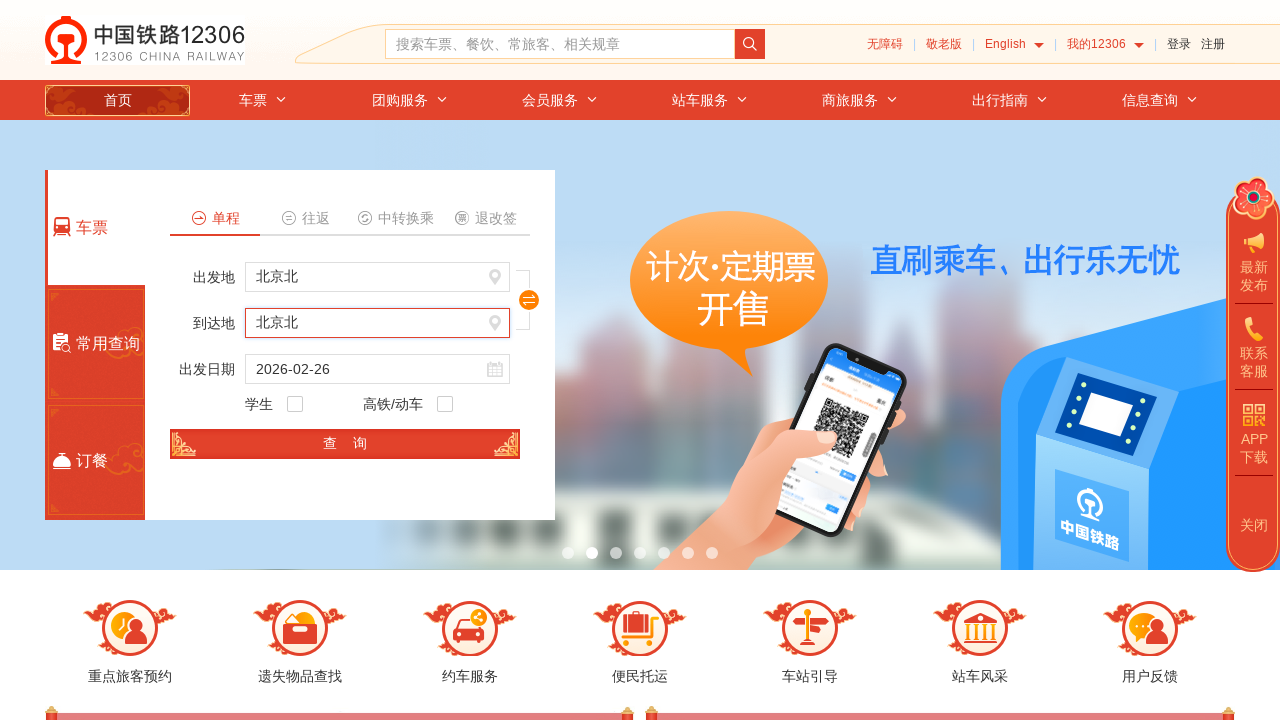

Cleared departure date field on #train_date
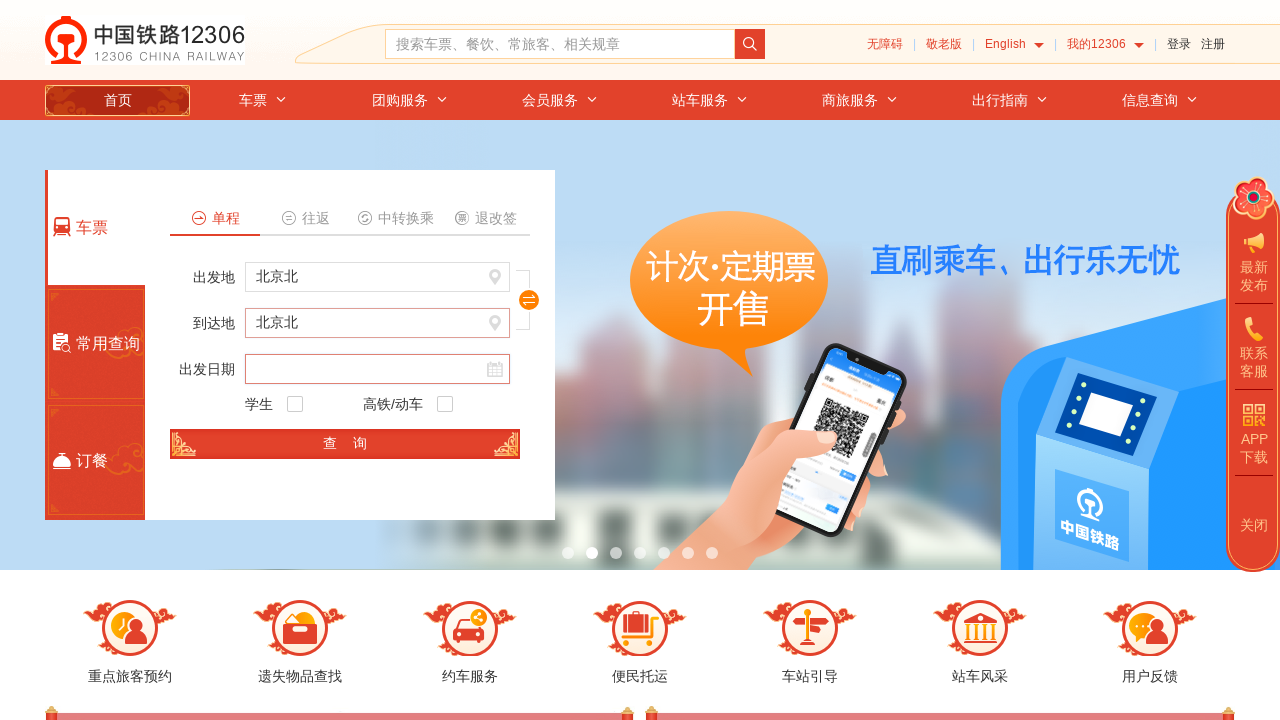

Filled departure date with '2024-10-20' on #train_date
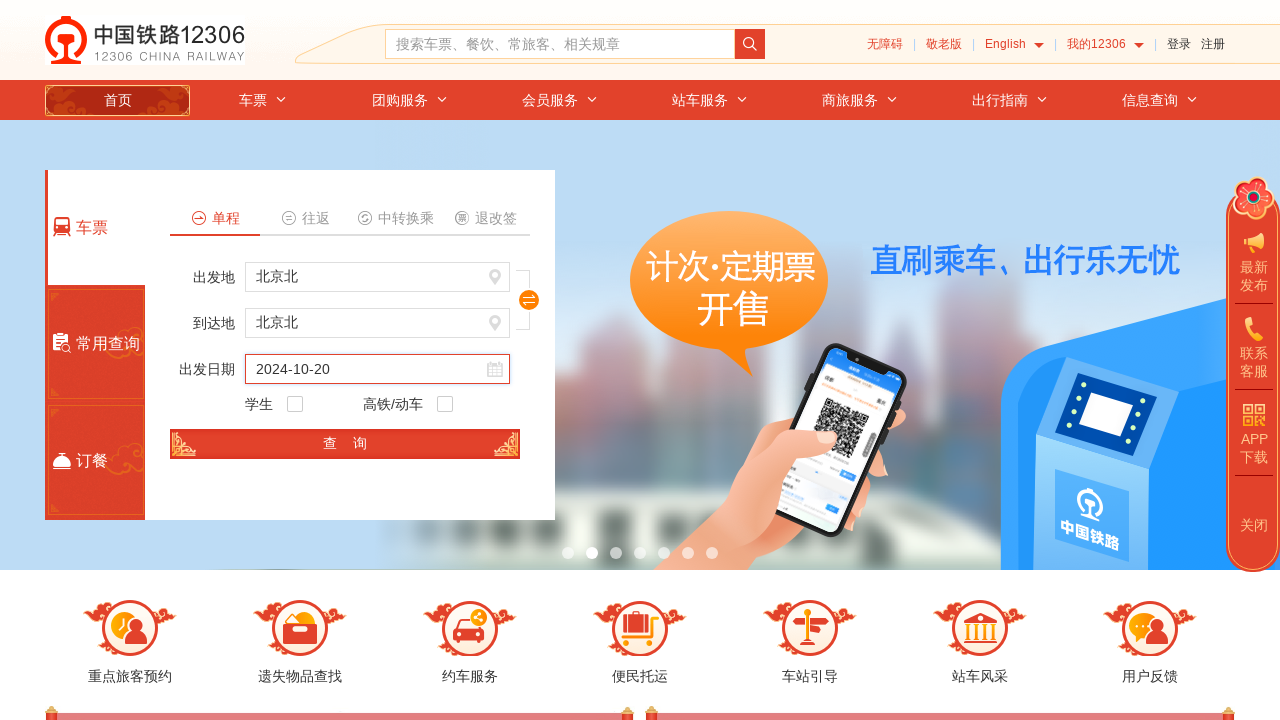

Clicked high-speed train filter option at (445, 404) on //*[@id="isHighDan"]/i
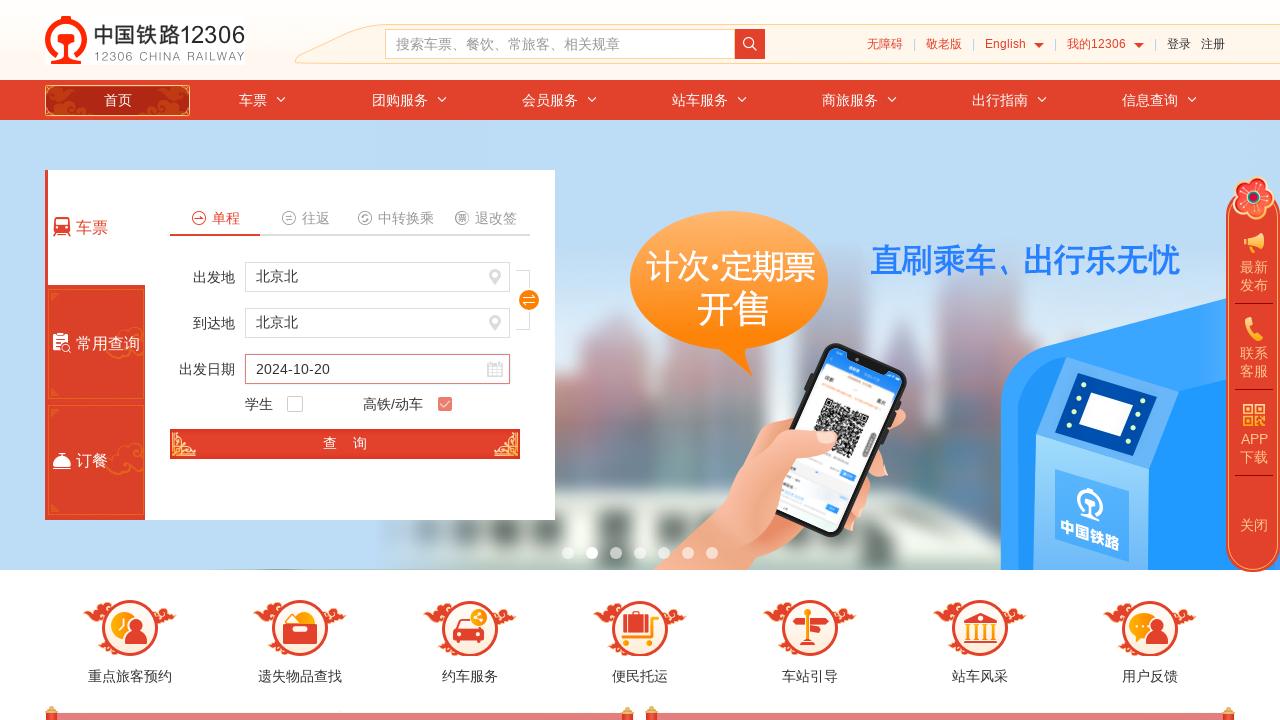

Clicked search button to search for high-speed train tickets at (345, 444) on #search_one
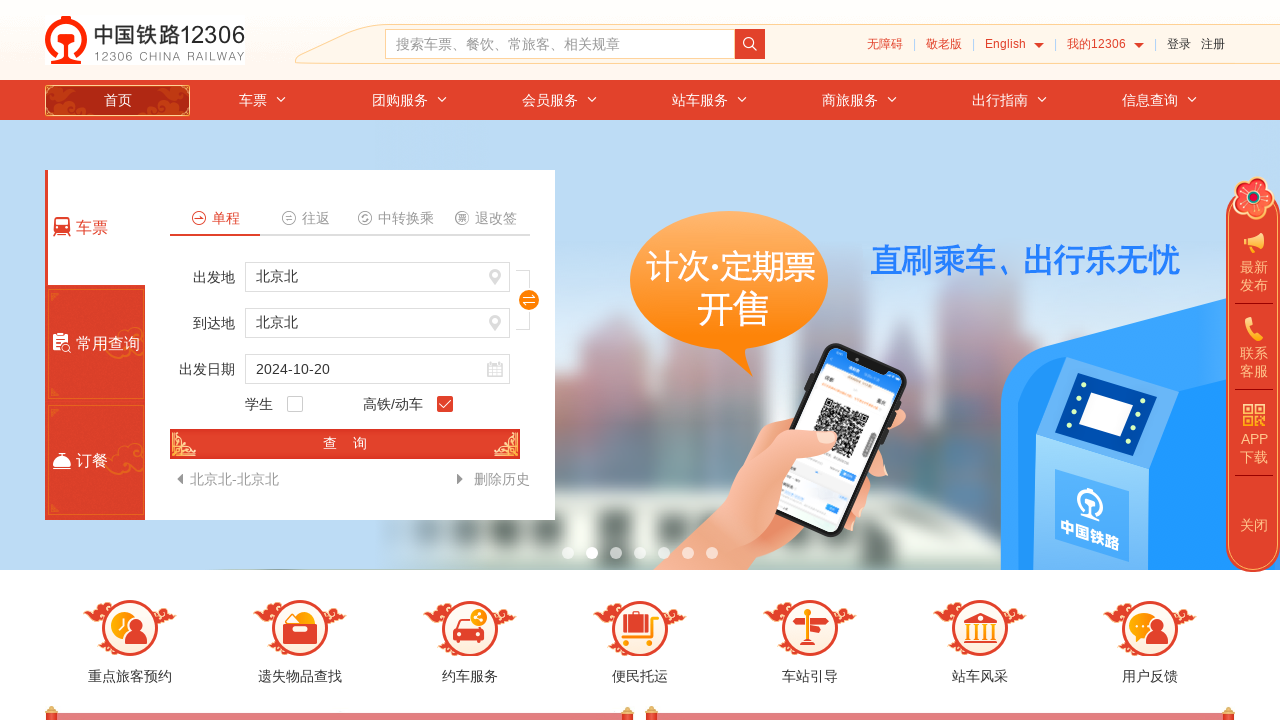

Waited for new popup window/tab to open
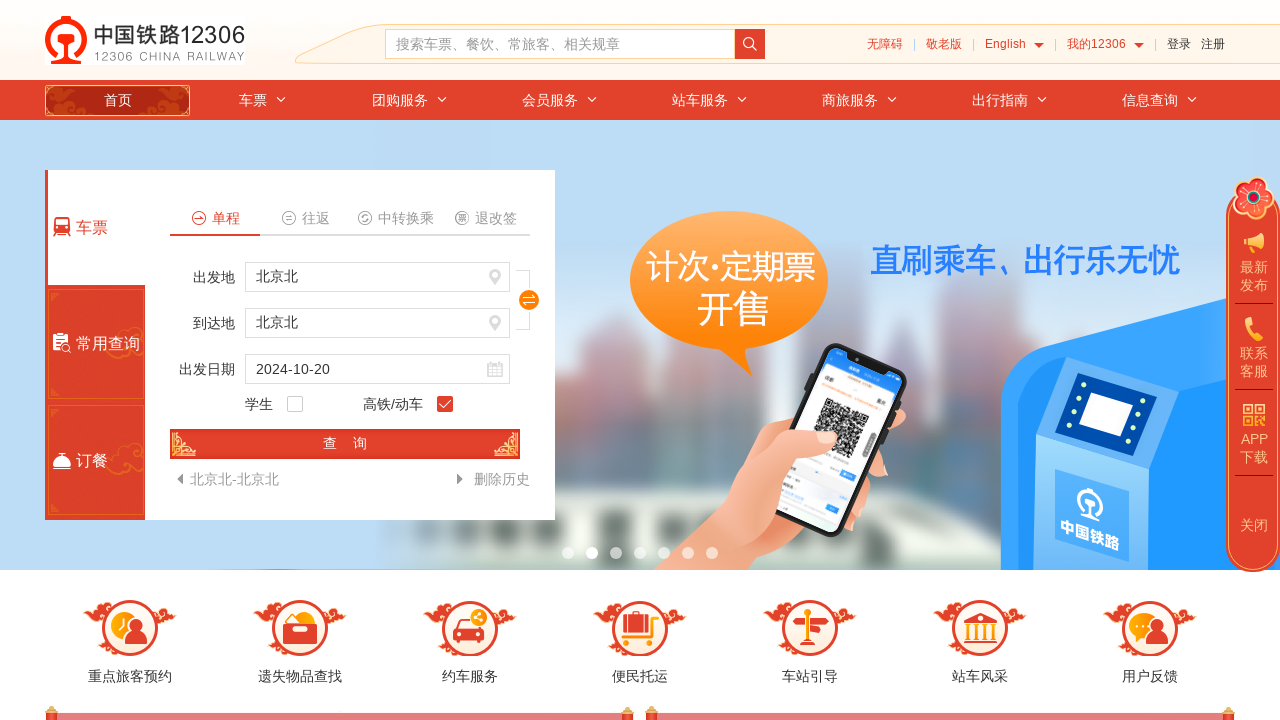

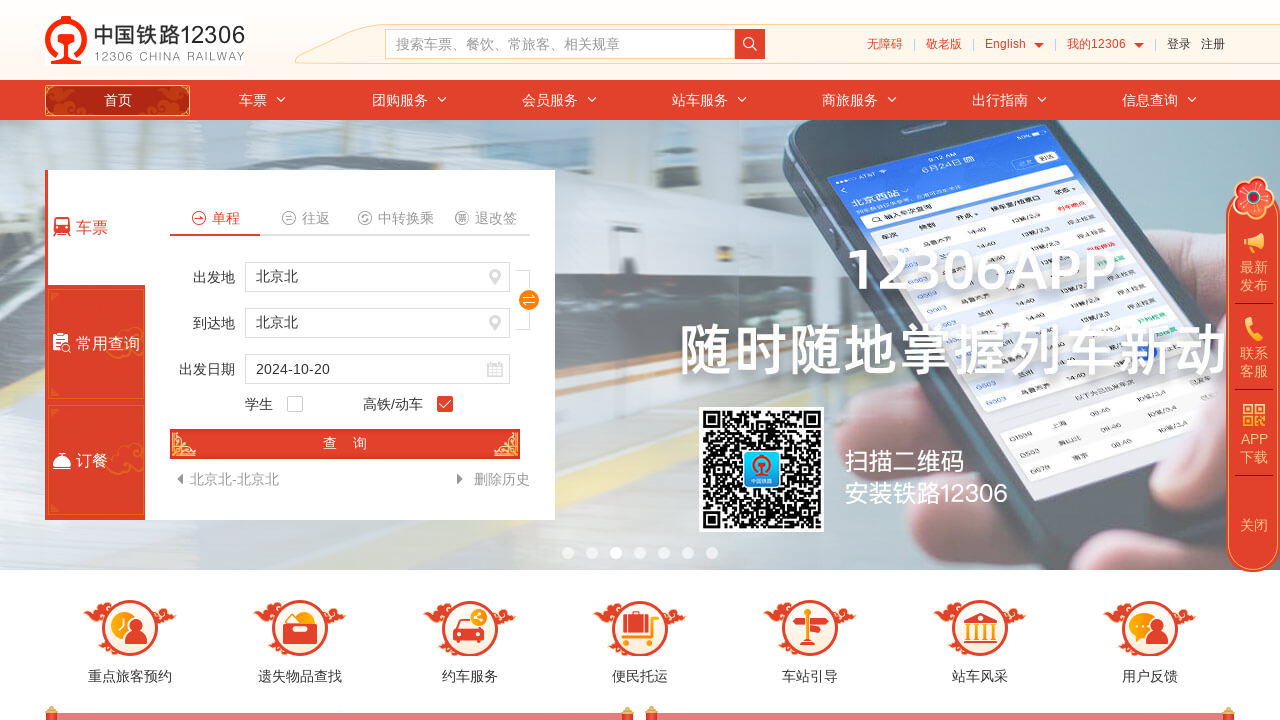